Verifies that a radio button with ID "peopleRule" is selected by default on a math page by checking its "checked" attribute

Starting URL: https://suninjuly.github.io/math.html

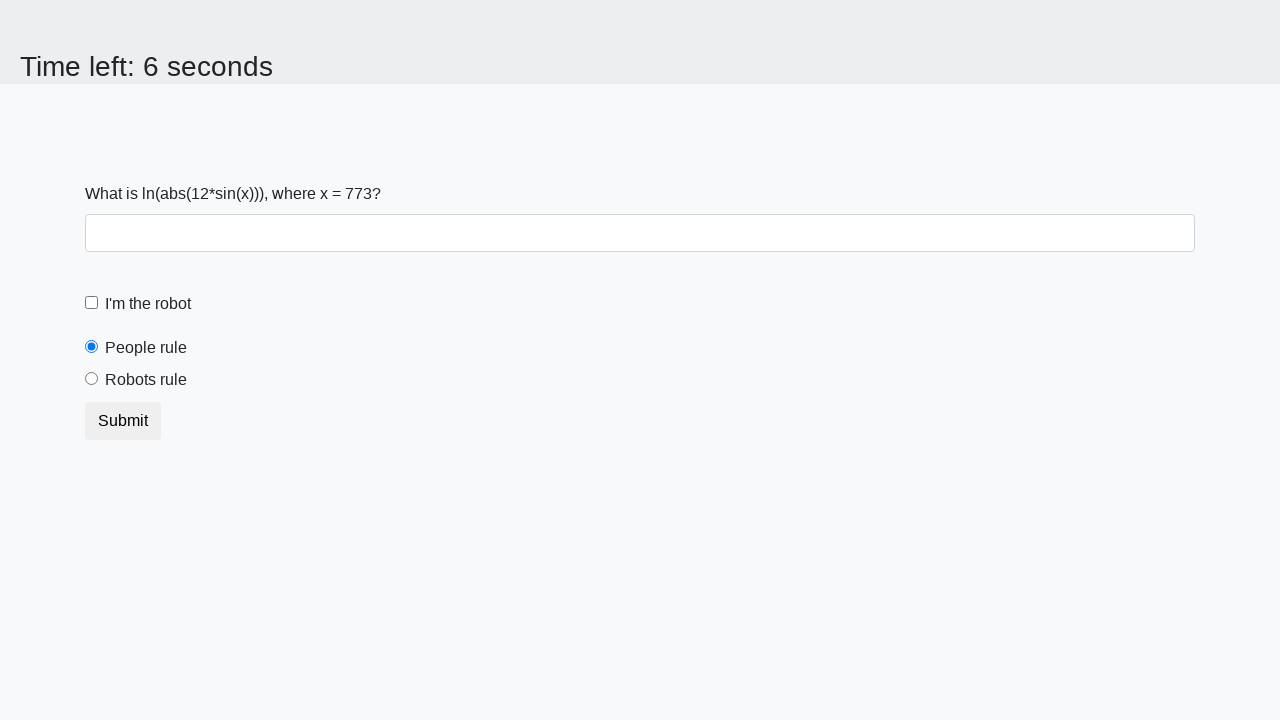

Navigated to math page at https://suninjuly.github.io/math.html
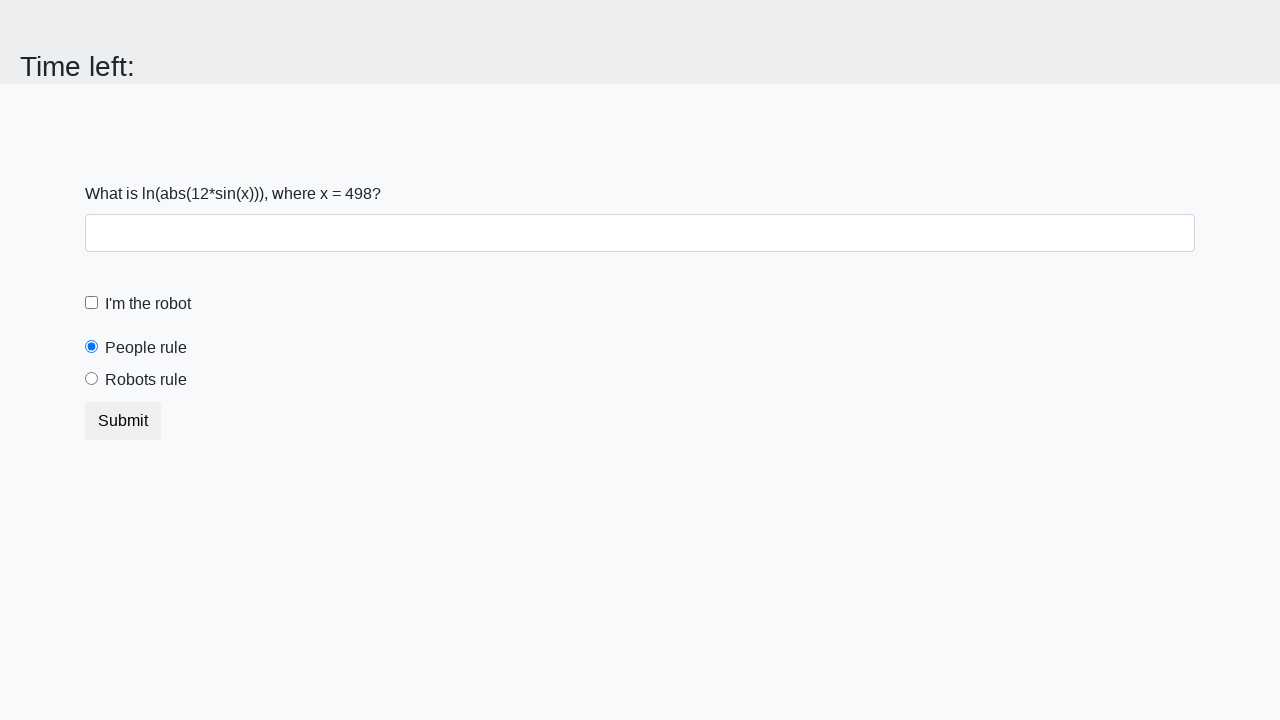

Located the 'peopleRule' radio button element
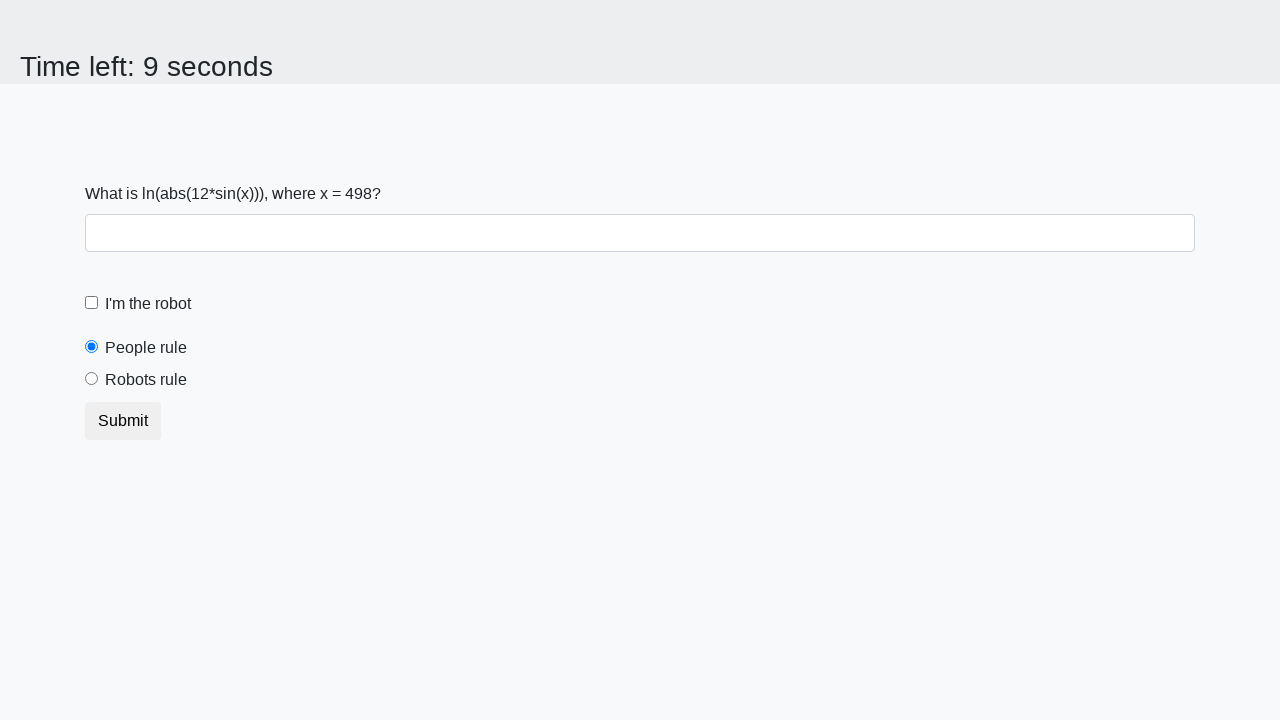

Verified that the 'peopleRule' radio button is checked by default
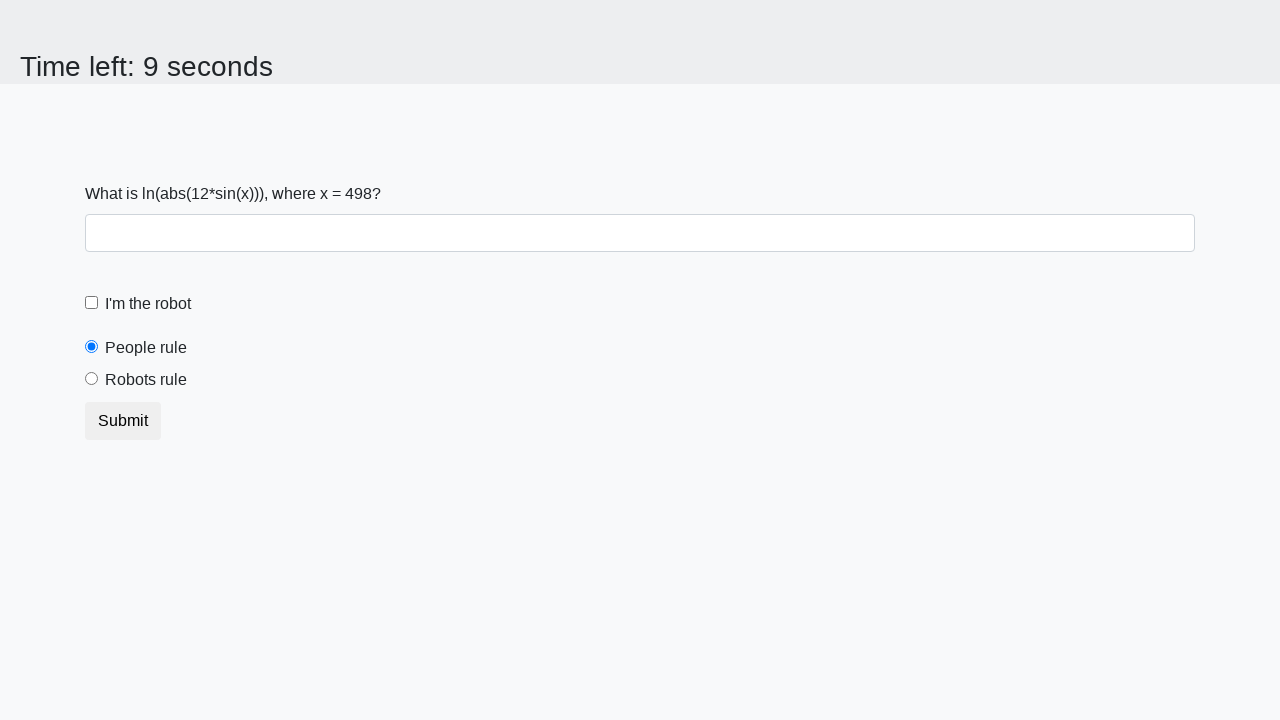

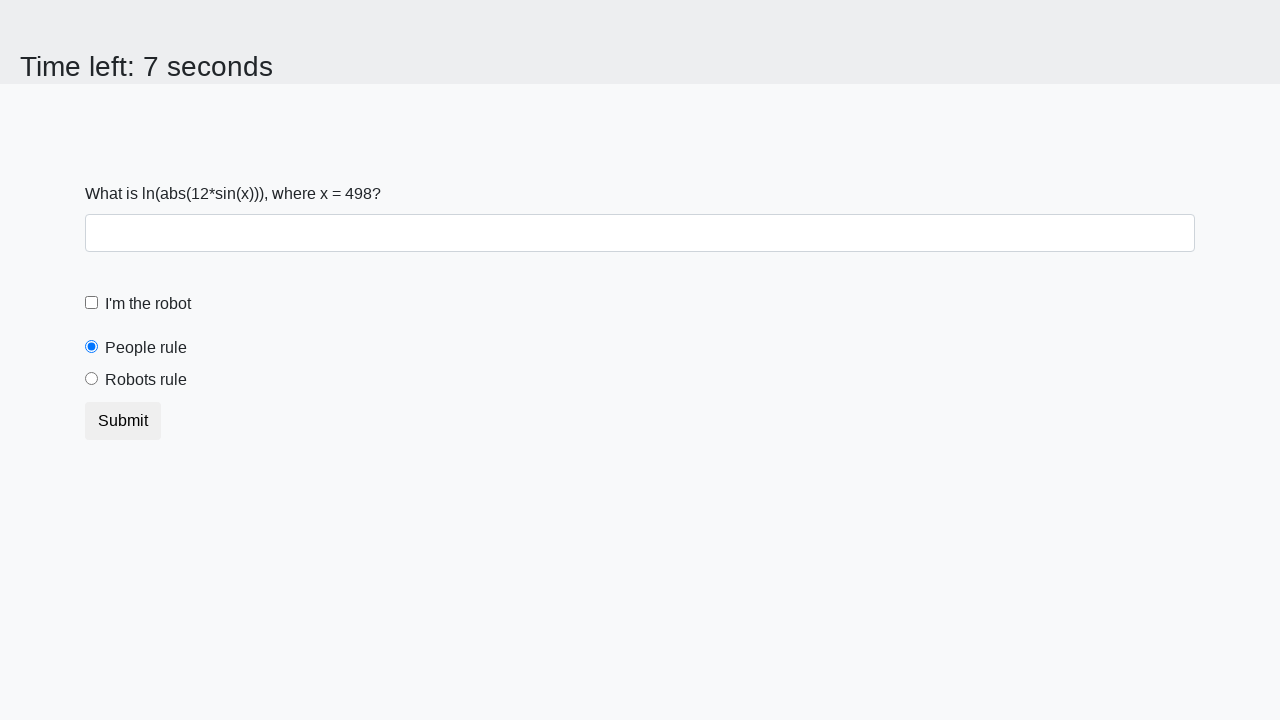